Tests sending a SPACE key press to an input element and verifies that the page displays the correct key press result.

Starting URL: http://the-internet.herokuapp.com/key_presses

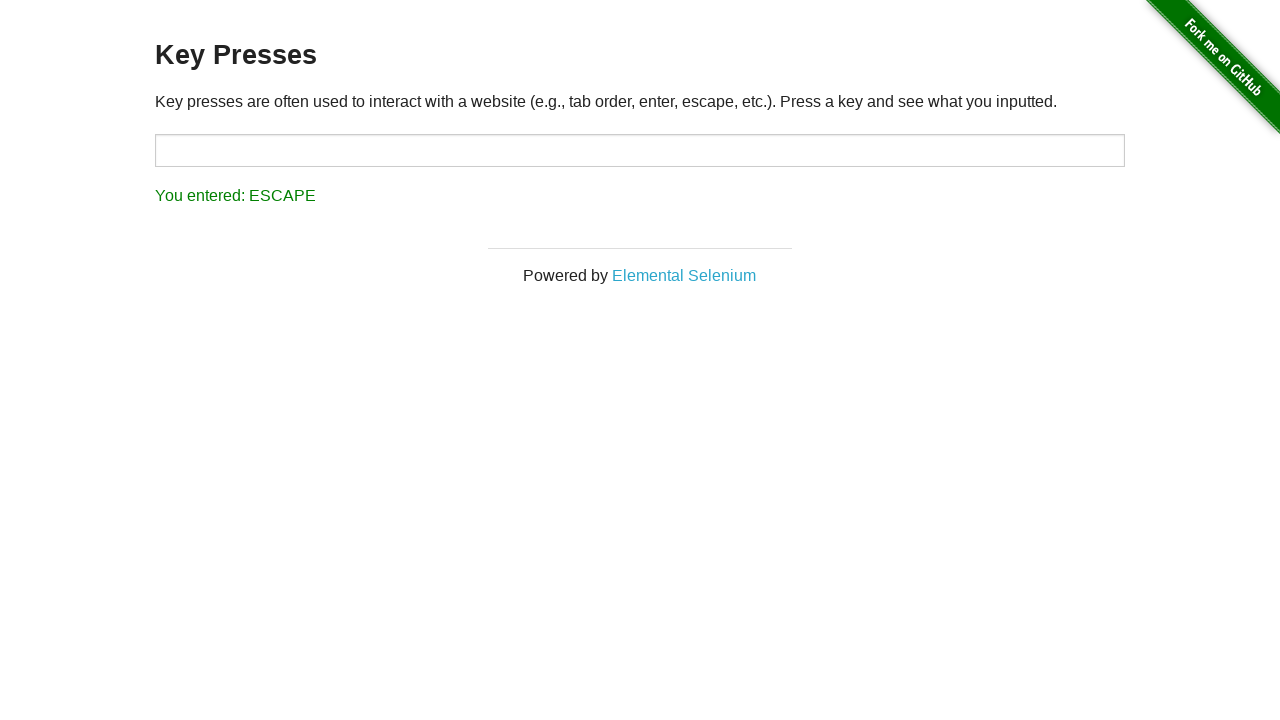

Pressed SPACE key on target input element on #target
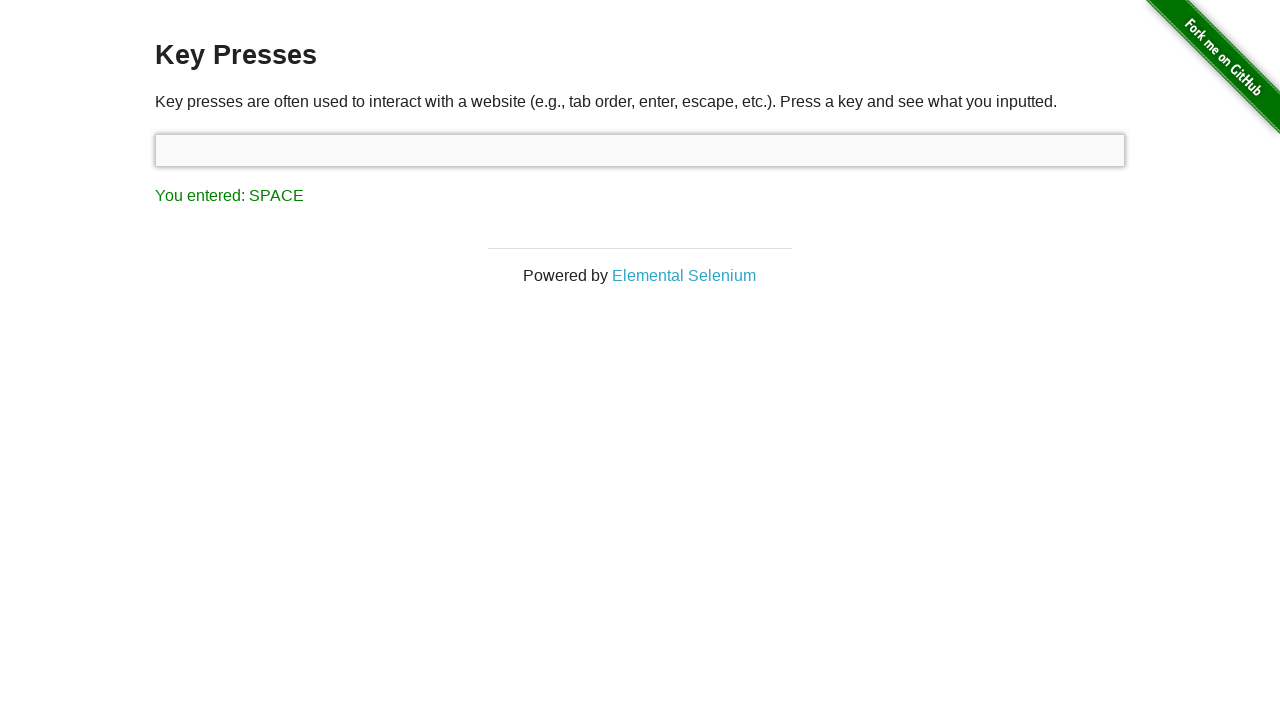

Waited for result element to appear
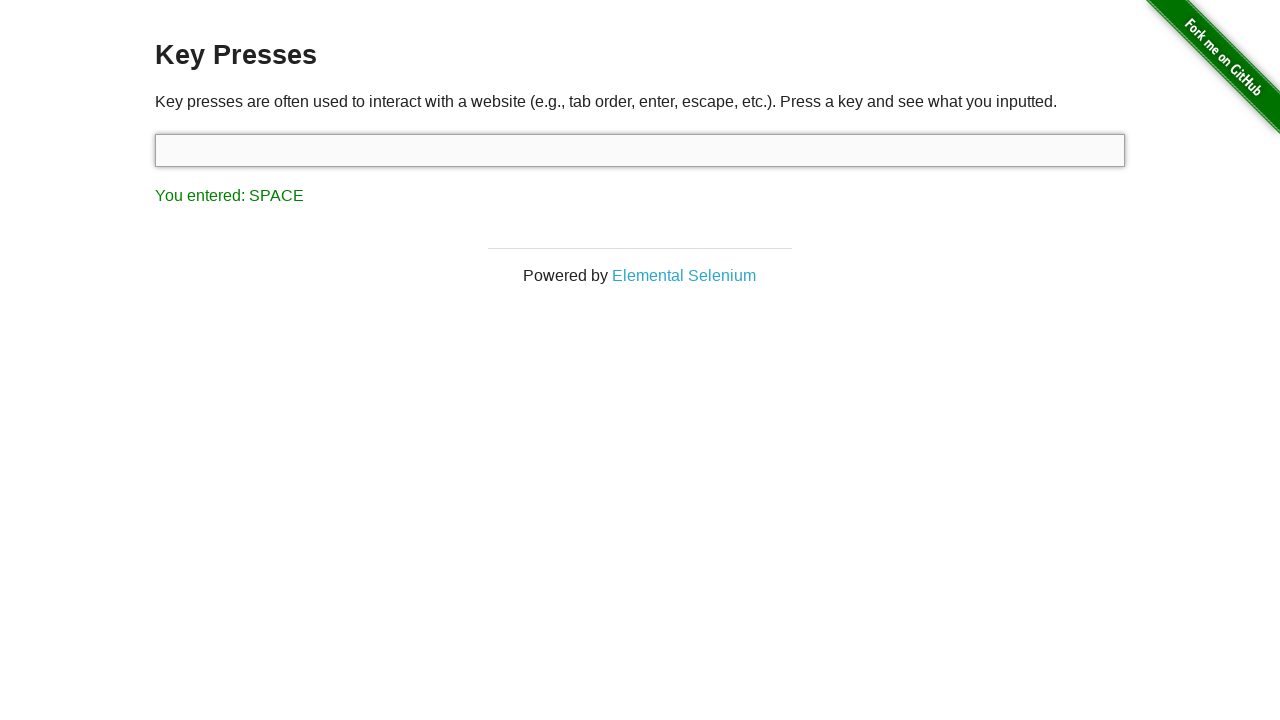

Retrieved result text content
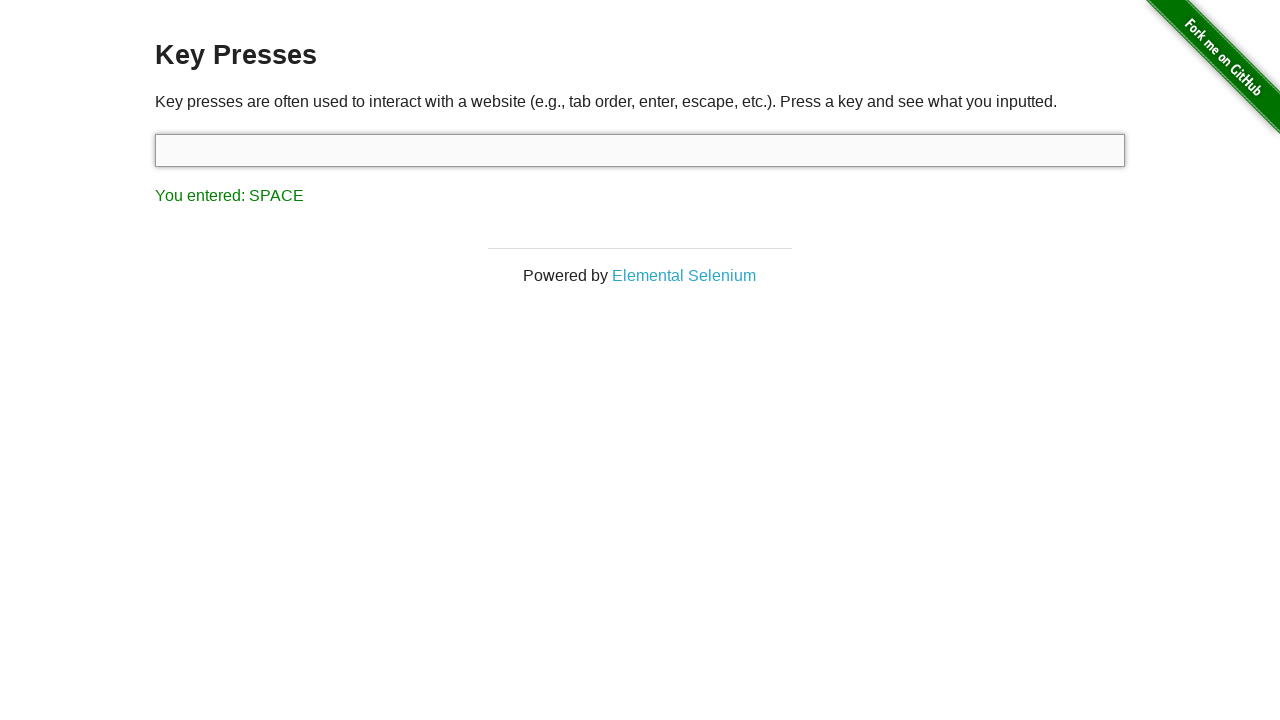

Verified result text shows 'You entered: SPACE'
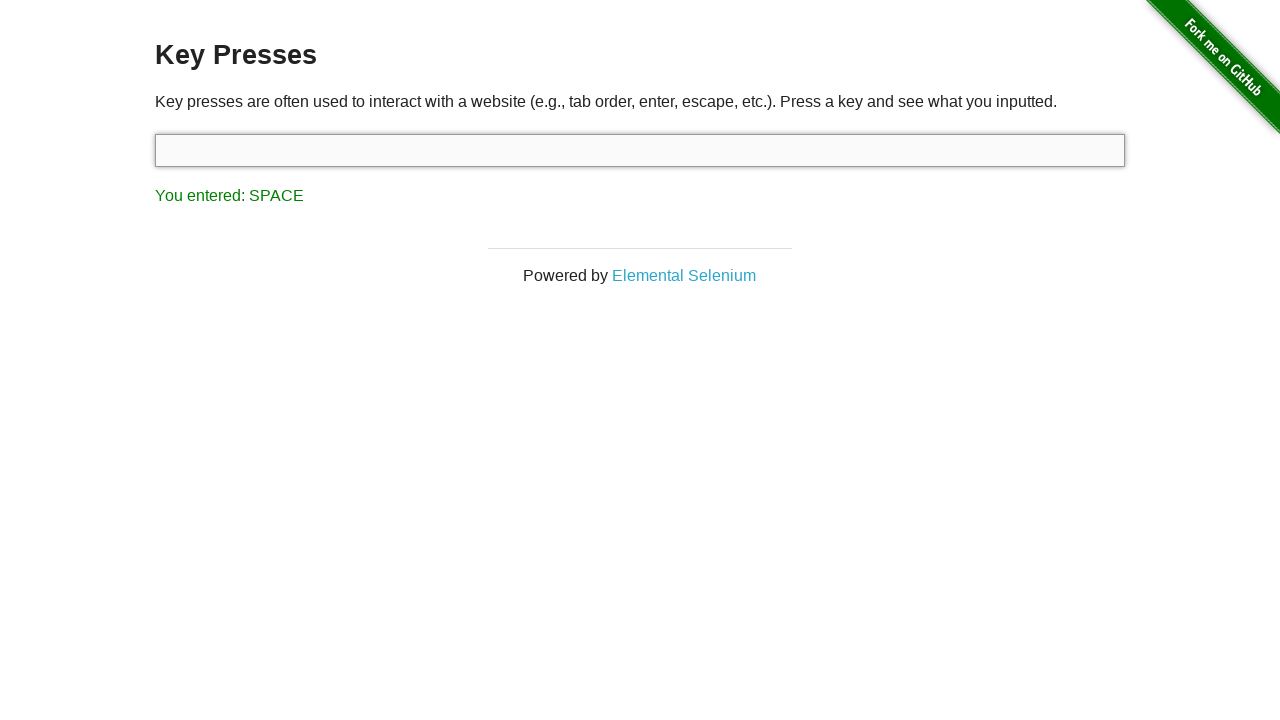

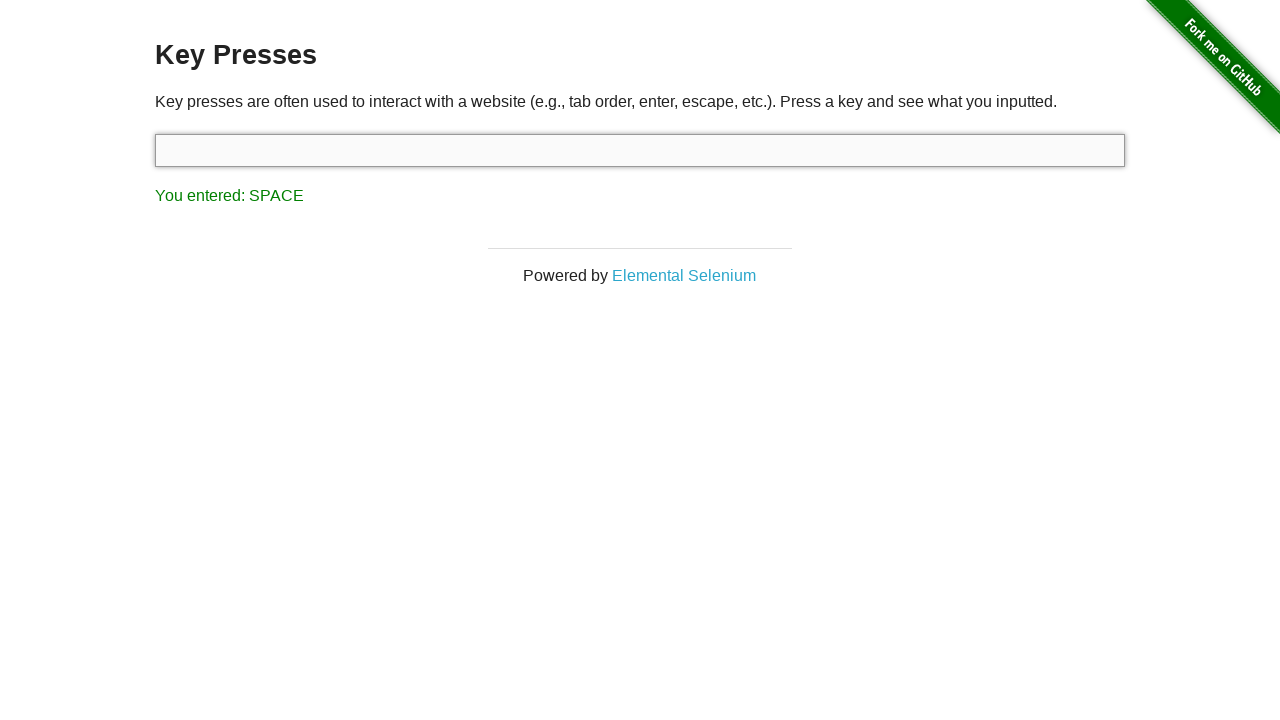